Tests checkbox interaction by selecting the first 3 checkboxes and then unchecking all selected checkboxes

Starting URL: https://testautomationpractice.blogspot.com/

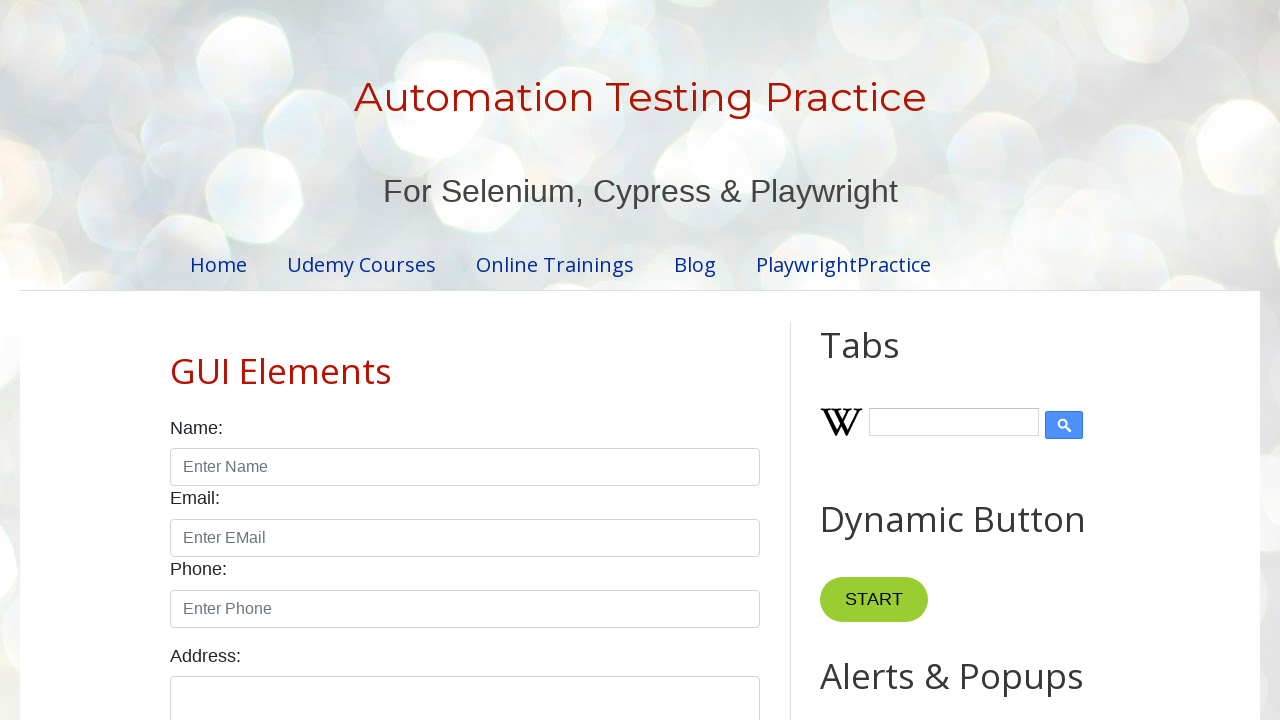

Located all checkboxes with class 'form-check-input'
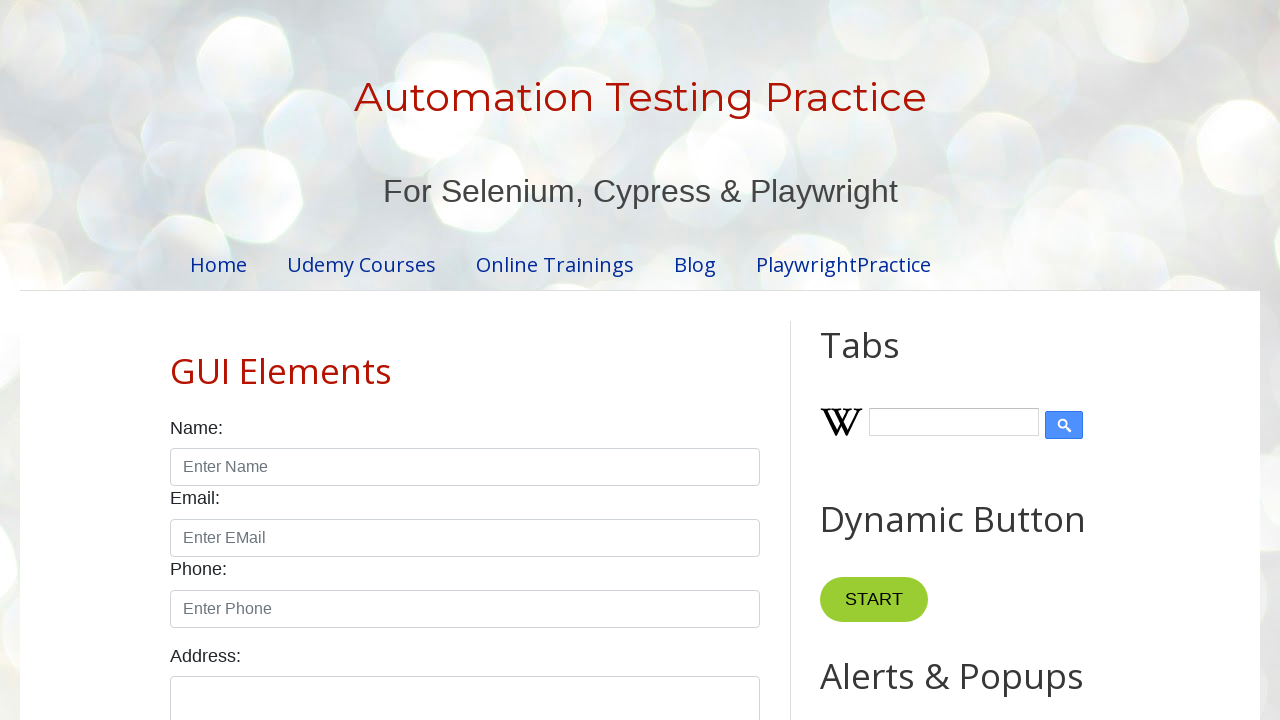

Clicked checkbox 1 to select it at (176, 360) on xpath=//input[@class='form-check-input' and @type='checkbox'] >> nth=0
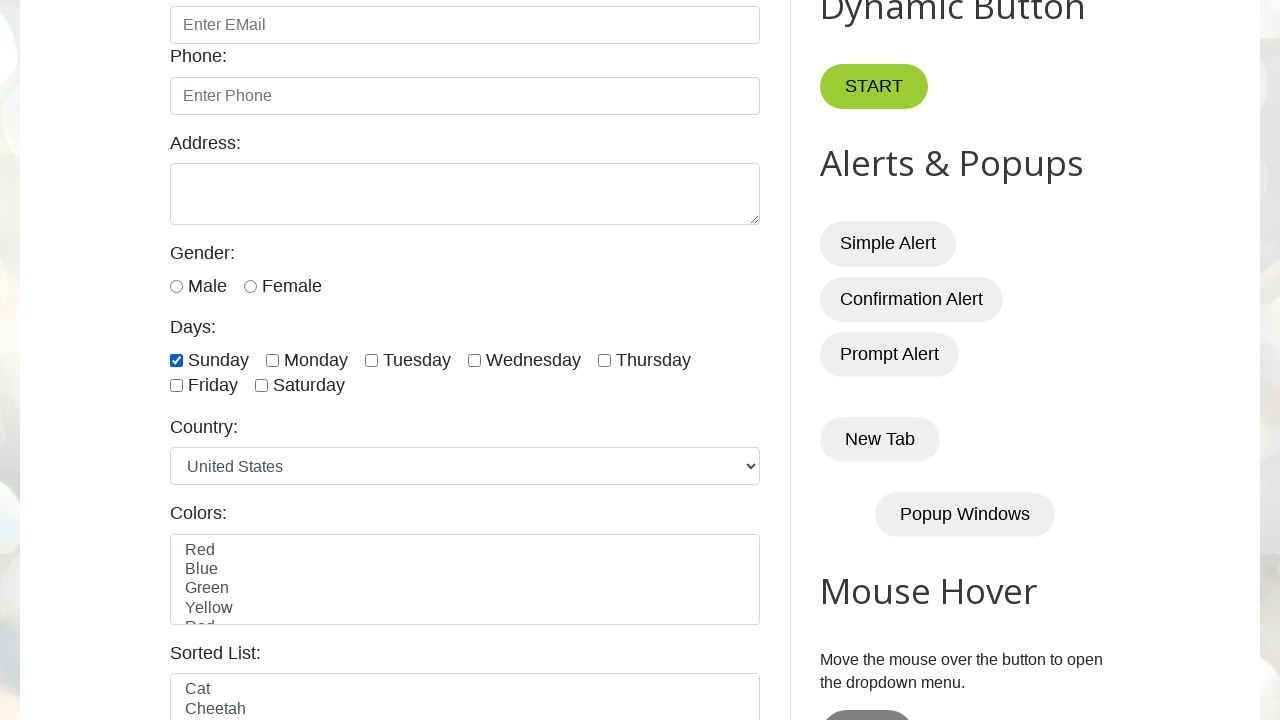

Clicked checkbox 2 to select it at (272, 360) on xpath=//input[@class='form-check-input' and @type='checkbox'] >> nth=1
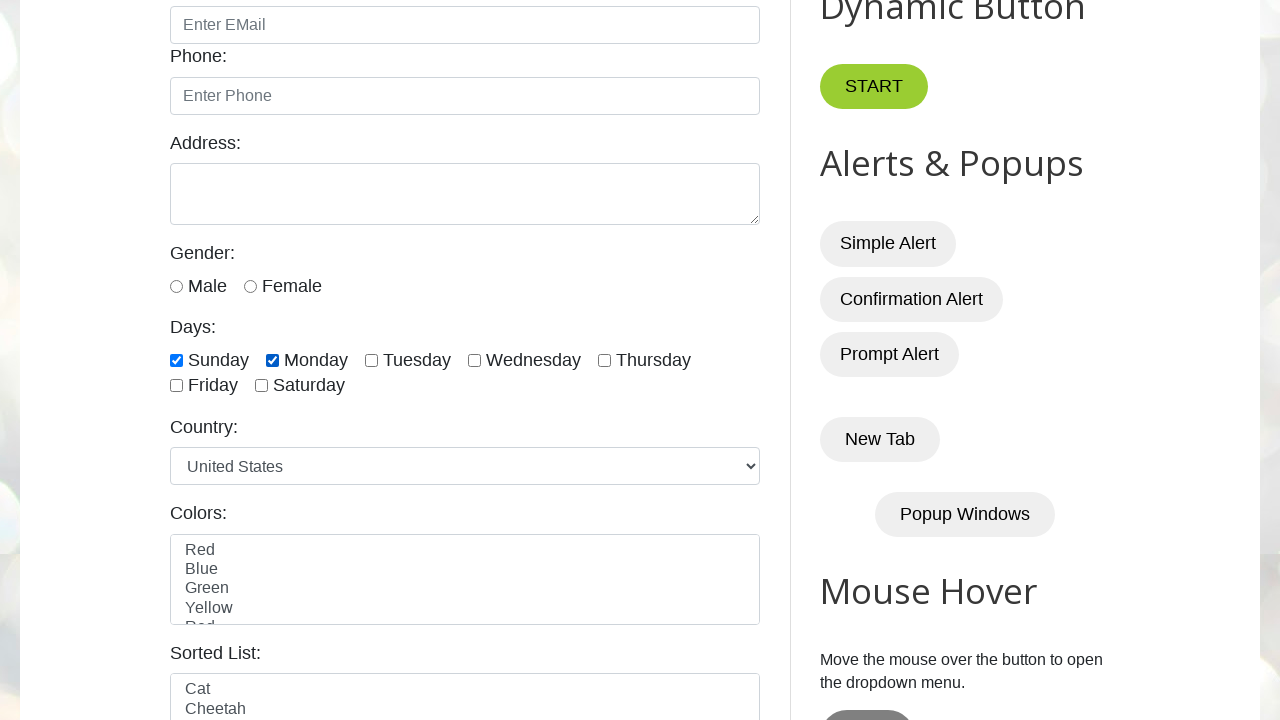

Clicked checkbox 3 to select it at (372, 360) on xpath=//input[@class='form-check-input' and @type='checkbox'] >> nth=2
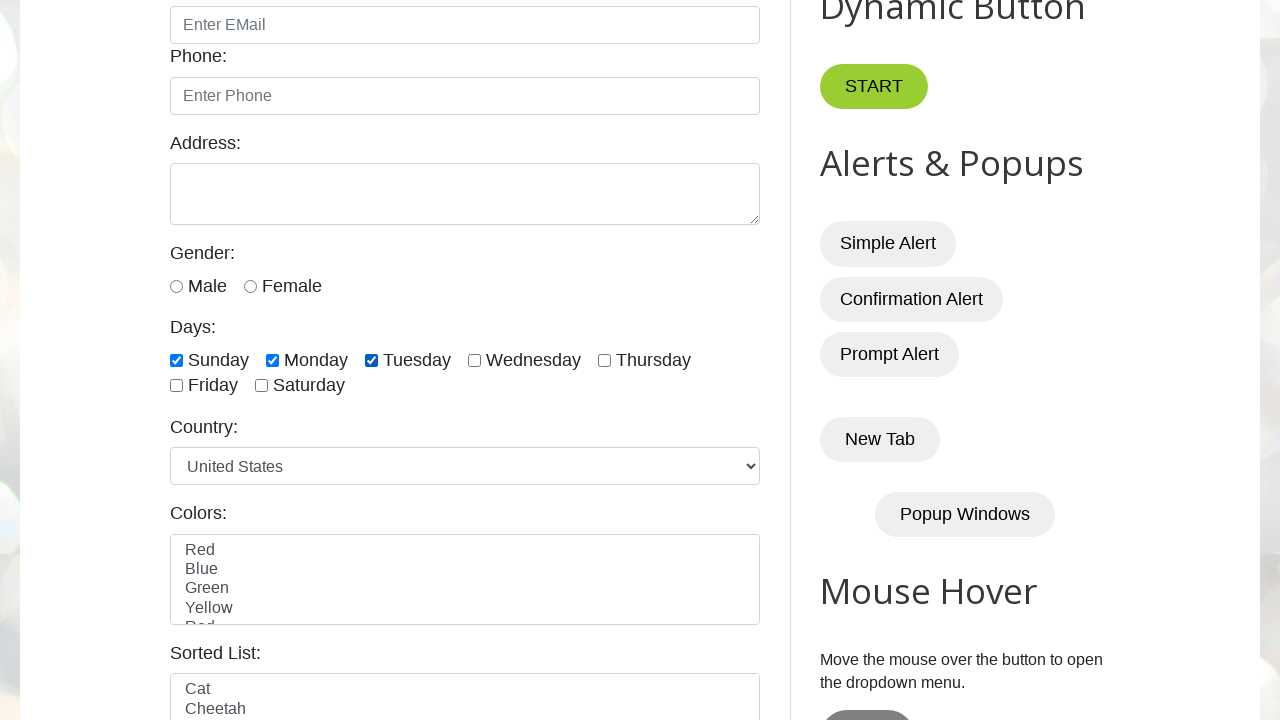

Waited 5 seconds to observe selected checkboxes
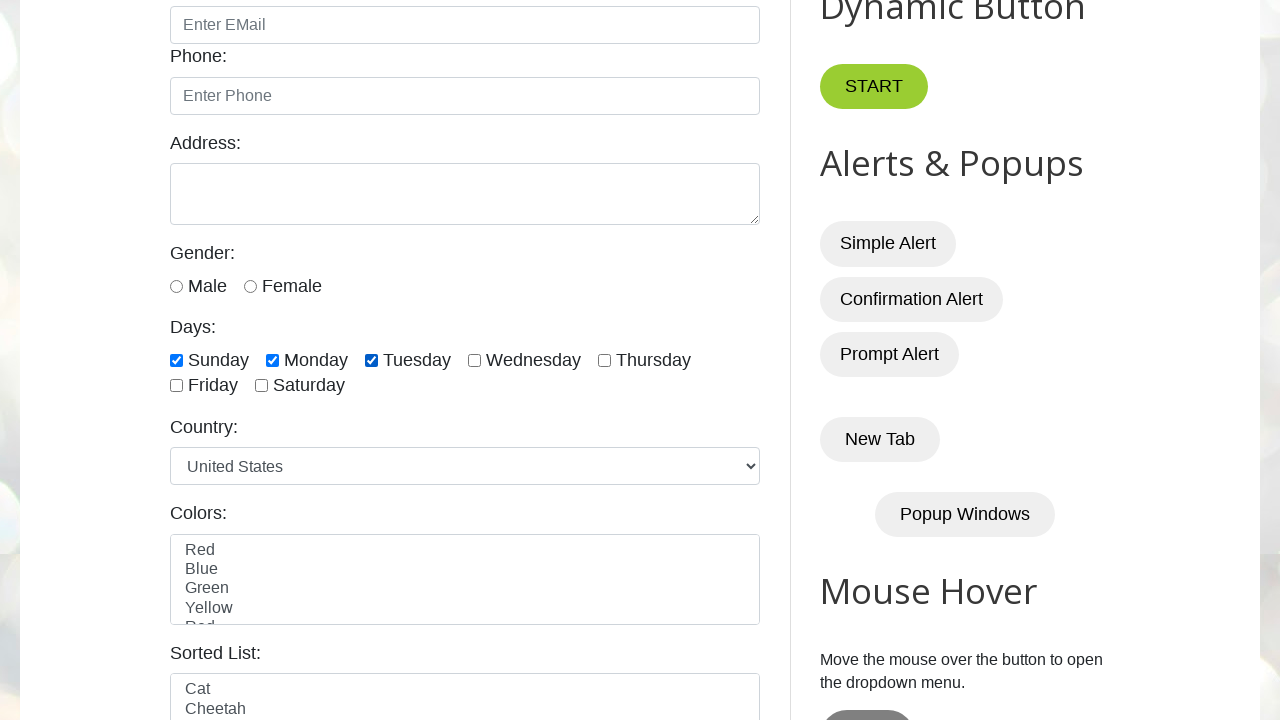

Counted total checkboxes: 7
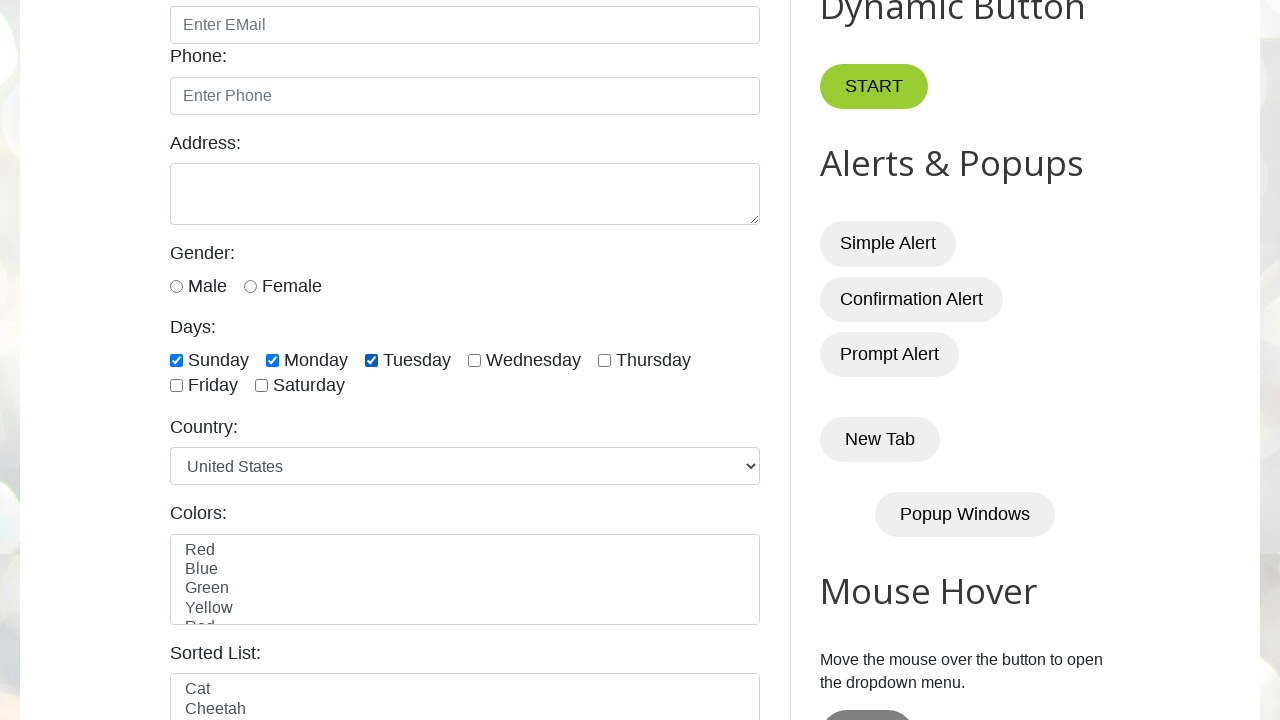

Unchecked checkbox 1 at (176, 360) on xpath=//input[@class='form-check-input' and @type='checkbox'] >> nth=0
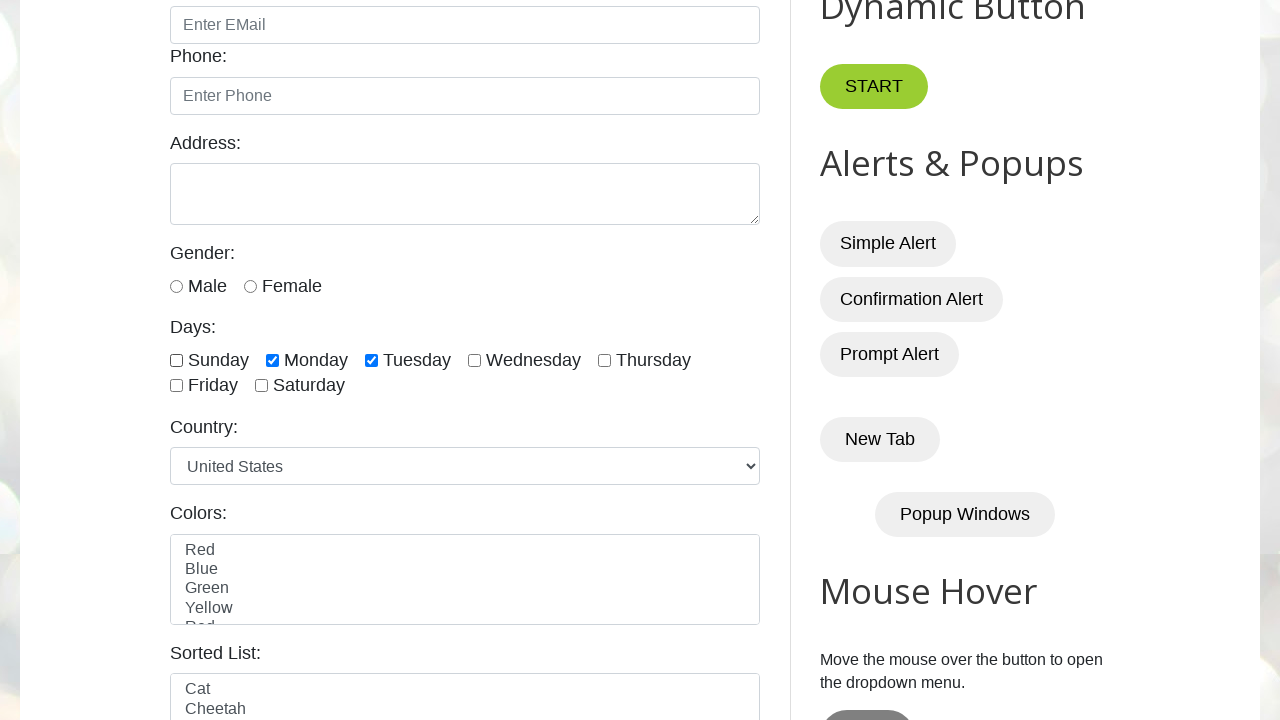

Unchecked checkbox 2 at (272, 360) on xpath=//input[@class='form-check-input' and @type='checkbox'] >> nth=1
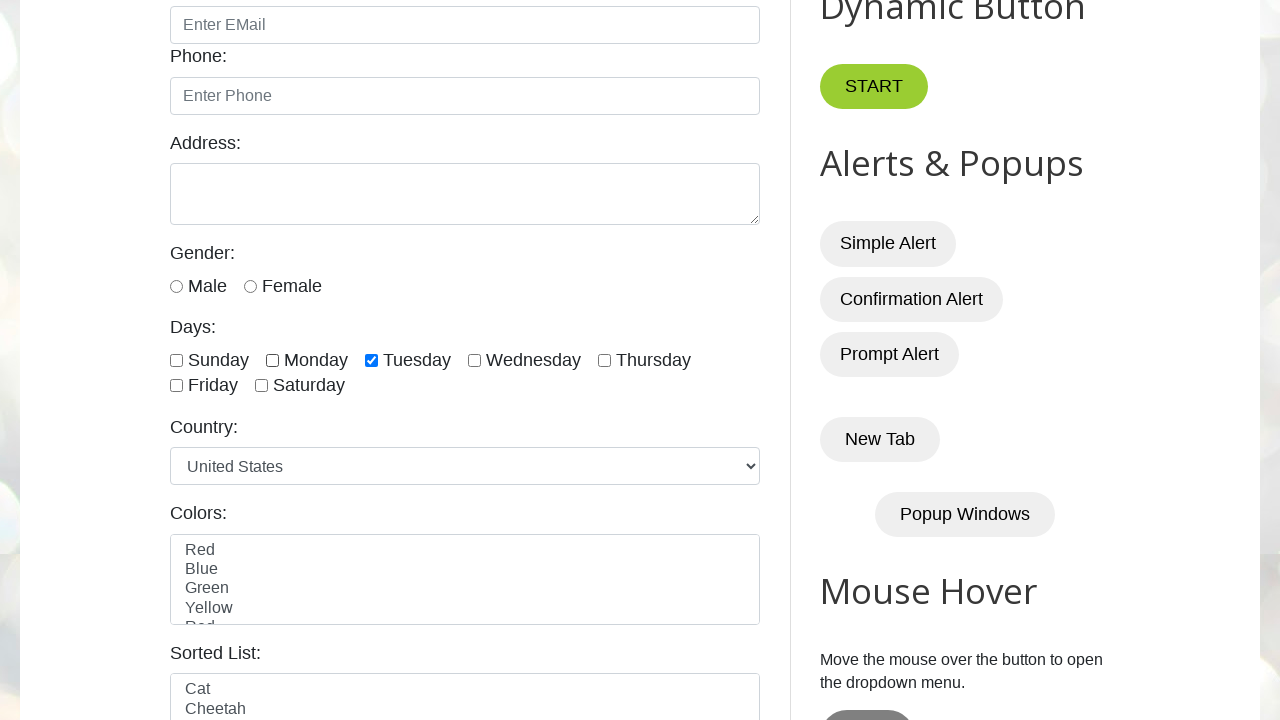

Unchecked checkbox 3 at (372, 360) on xpath=//input[@class='form-check-input' and @type='checkbox'] >> nth=2
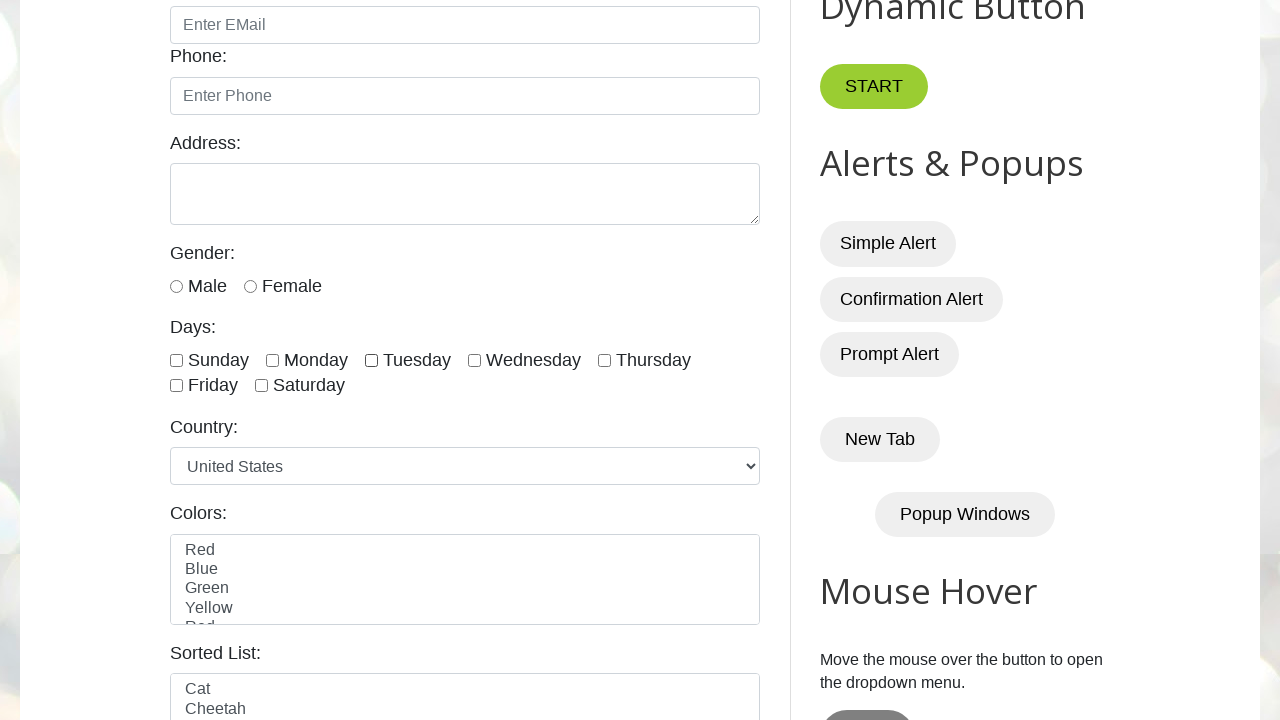

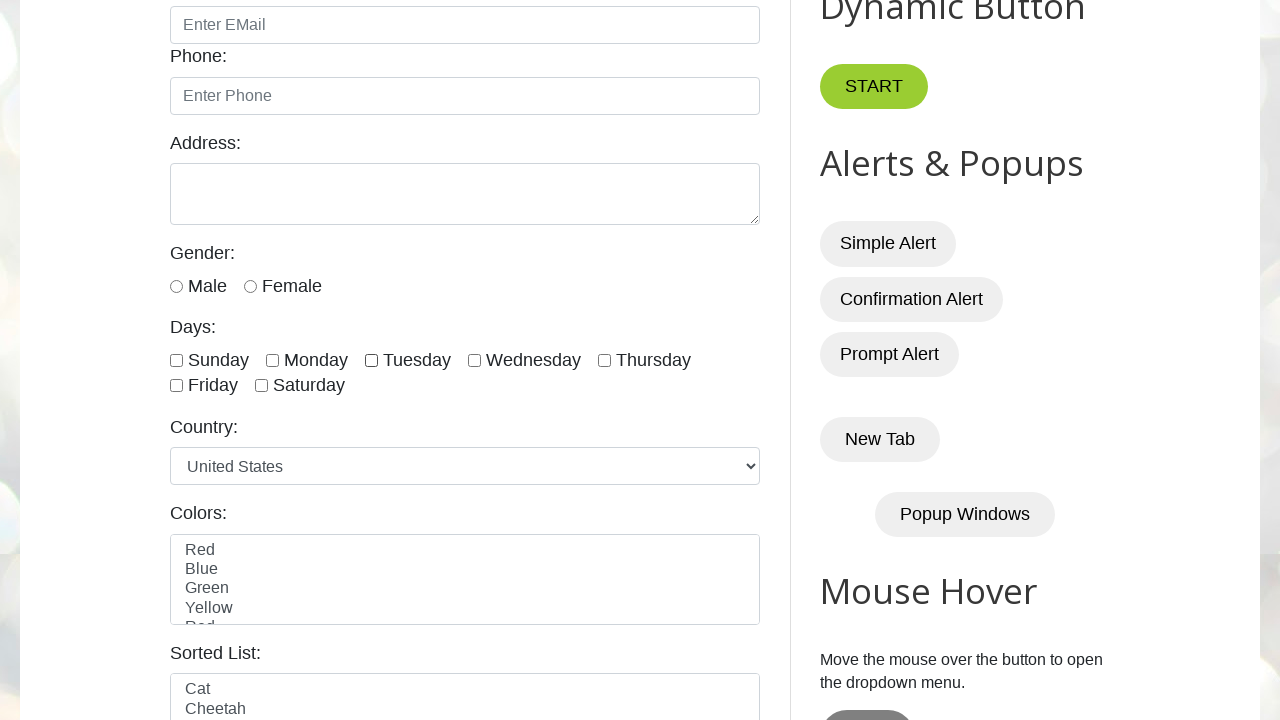